Tests that todo data persists after page reload by creating items, marking one complete, and reloading.

Starting URL: https://demo.playwright.dev/todomvc

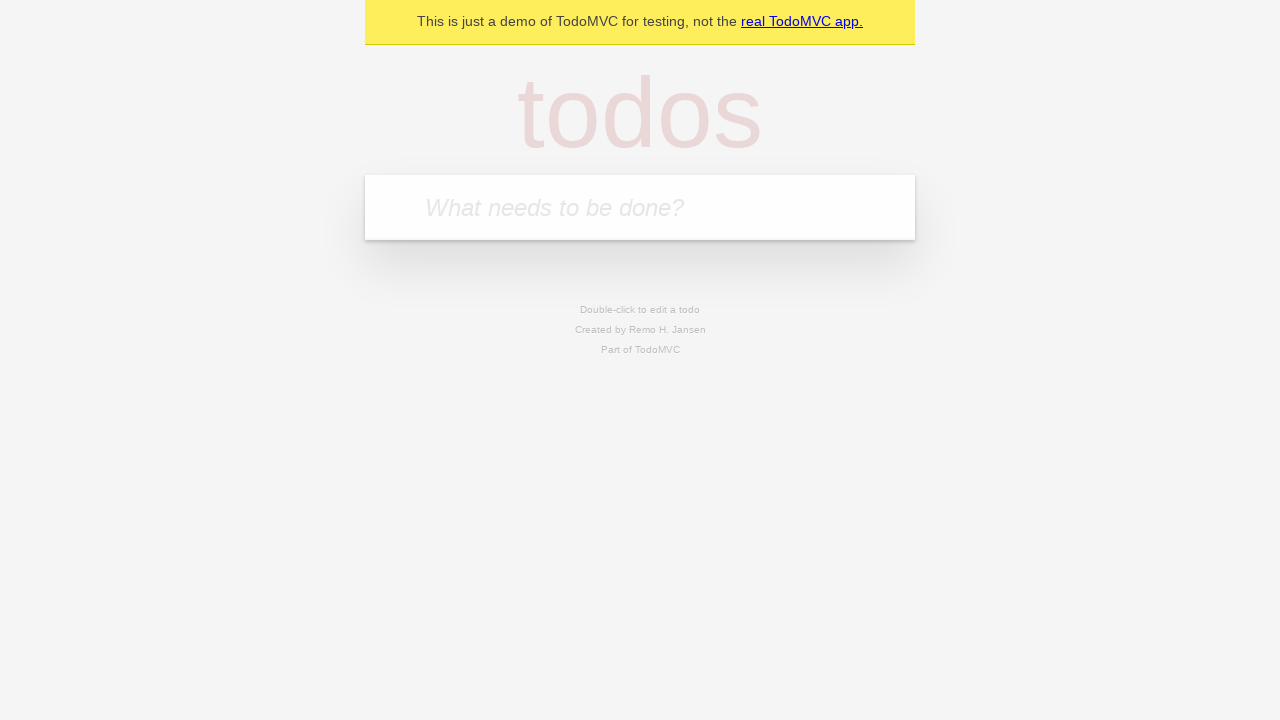

Filled todo input with 'buy some cheese' on internal:attr=[placeholder="What needs to be done?"i]
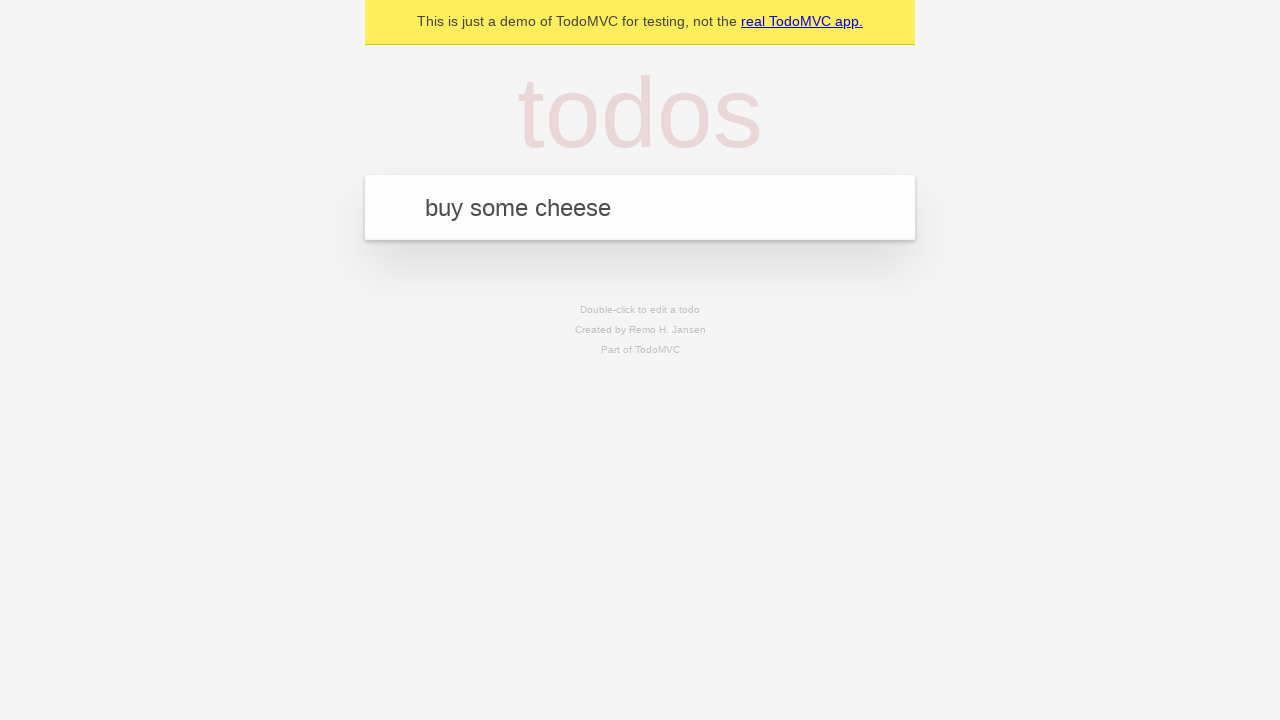

Pressed Enter to create first todo item on internal:attr=[placeholder="What needs to be done?"i]
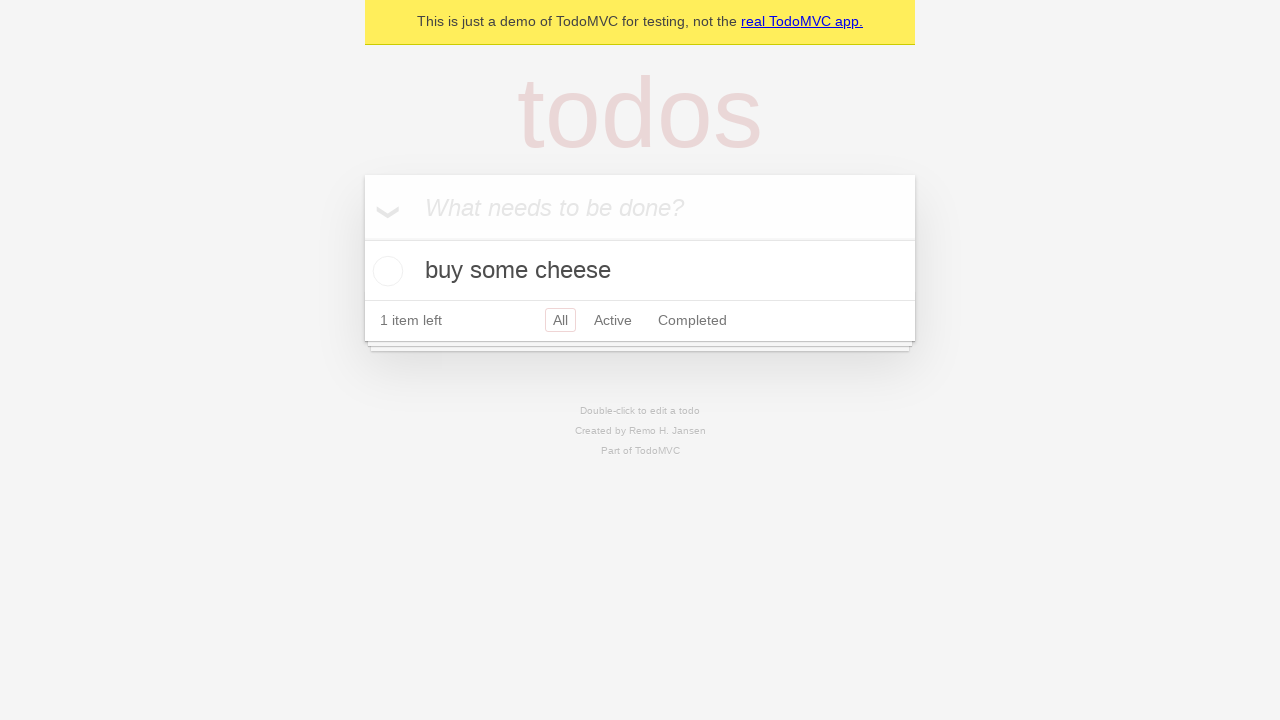

Filled todo input with 'feed the cat' on internal:attr=[placeholder="What needs to be done?"i]
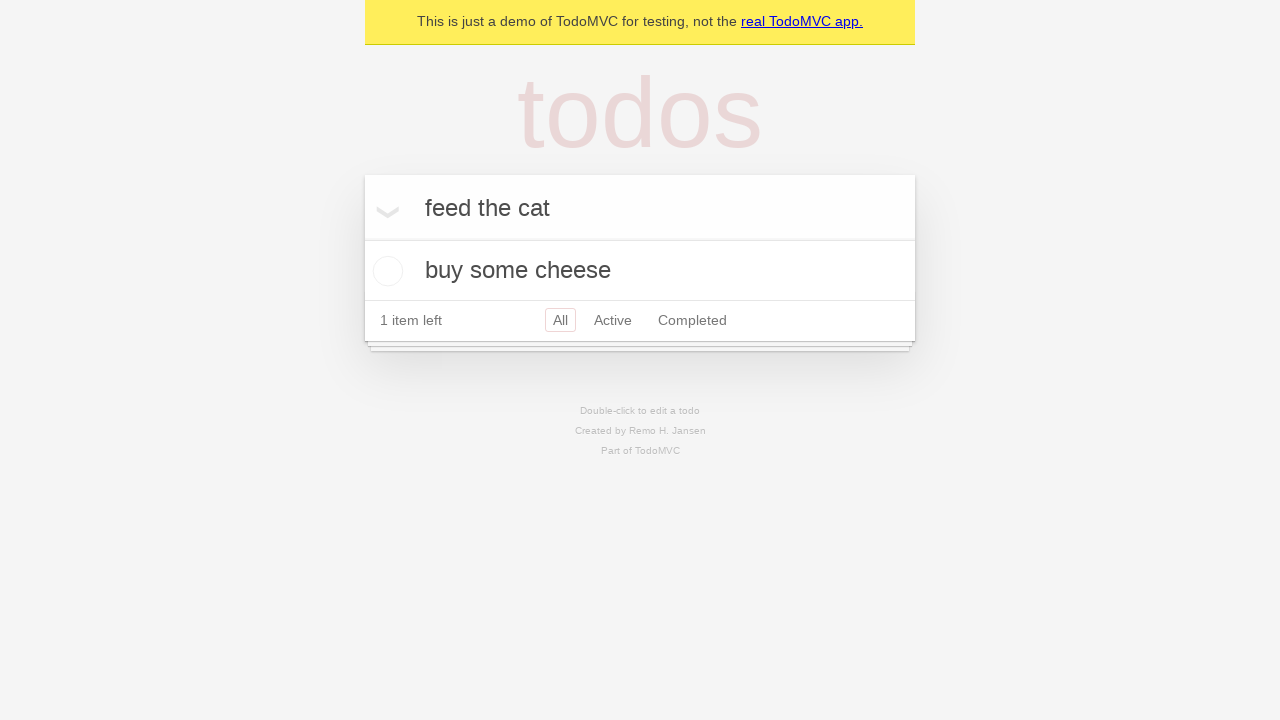

Pressed Enter to create second todo item on internal:attr=[placeholder="What needs to be done?"i]
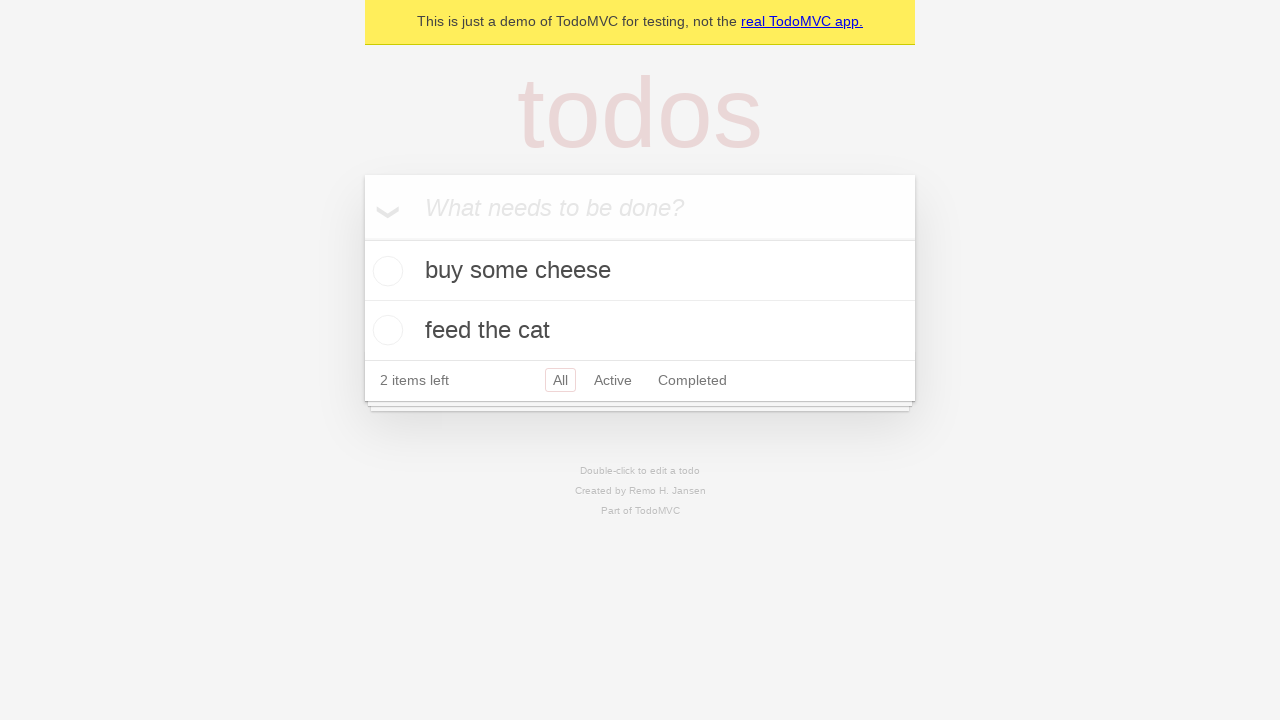

Checked the first todo item as complete at (385, 271) on internal:testid=[data-testid="todo-item"s] >> nth=0 >> internal:role=checkbox
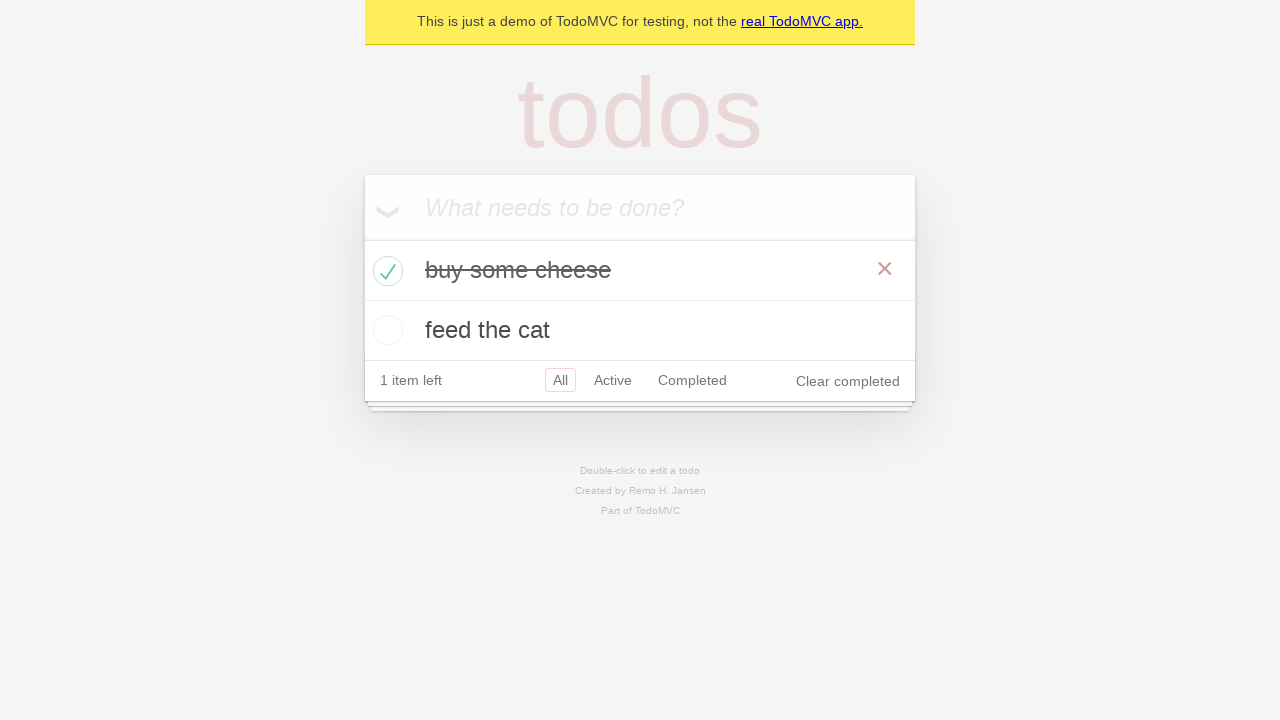

Reloaded the page
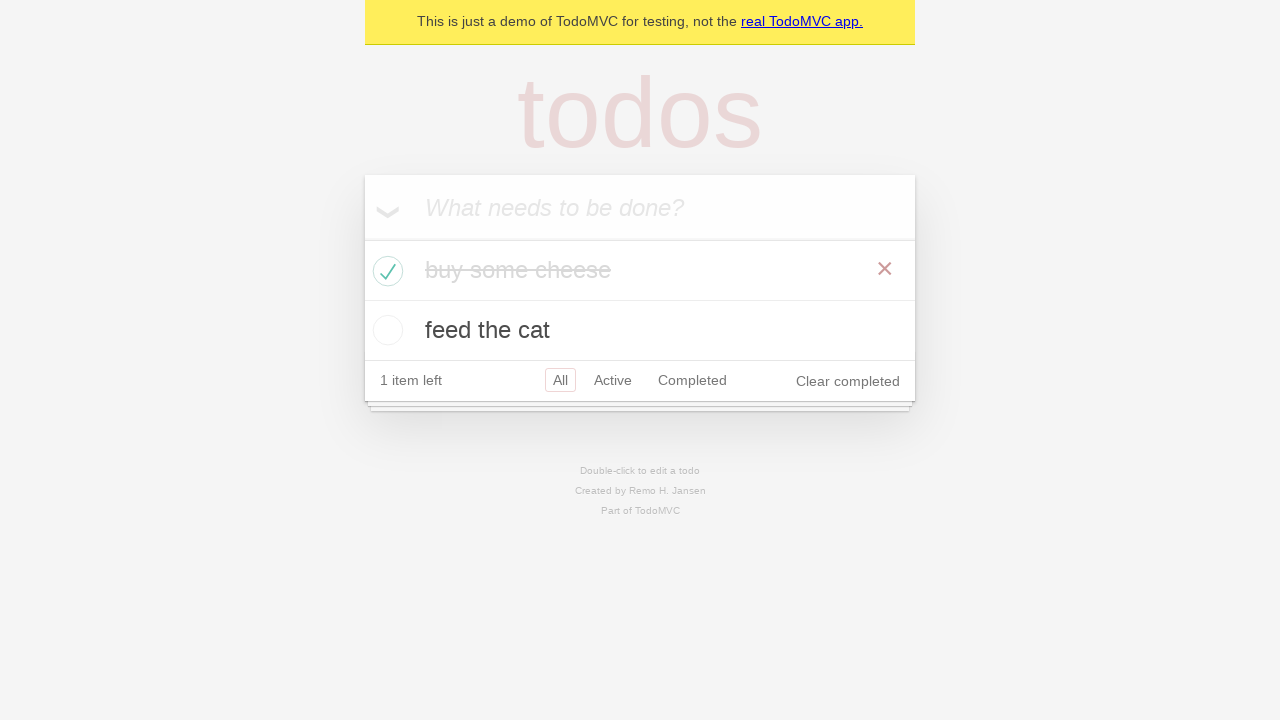

Waited for todo items to load after page reload
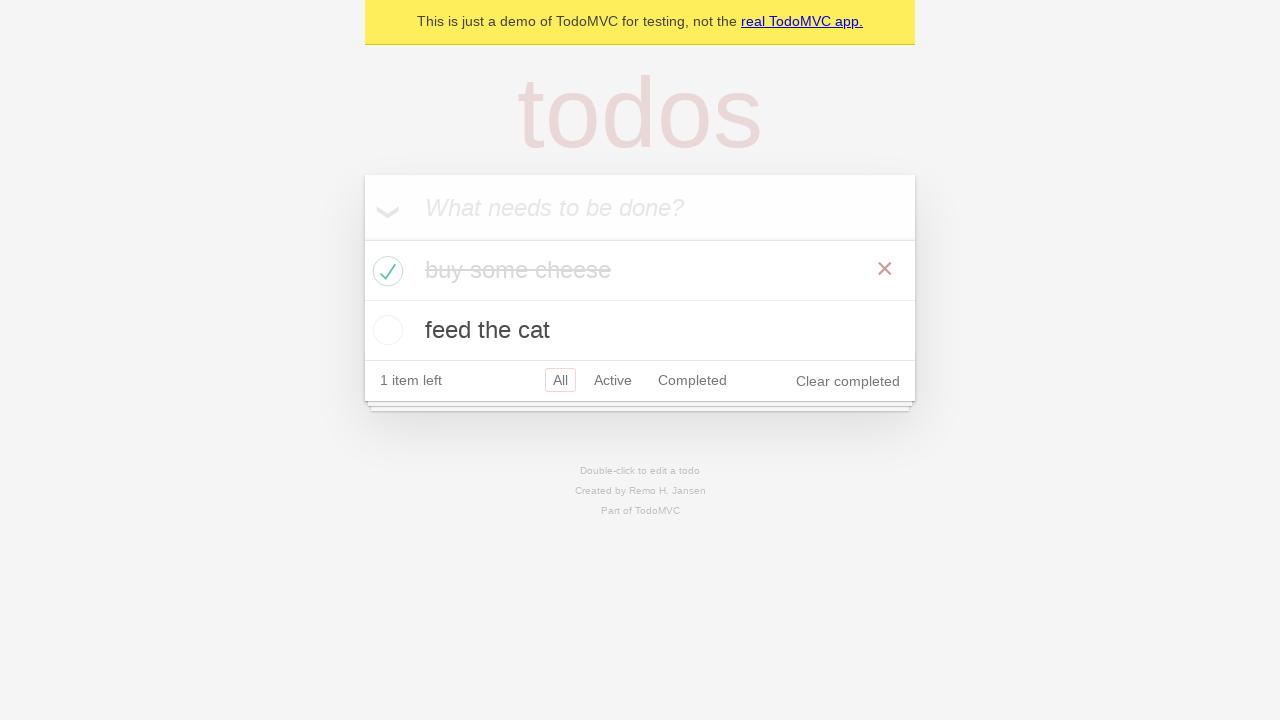

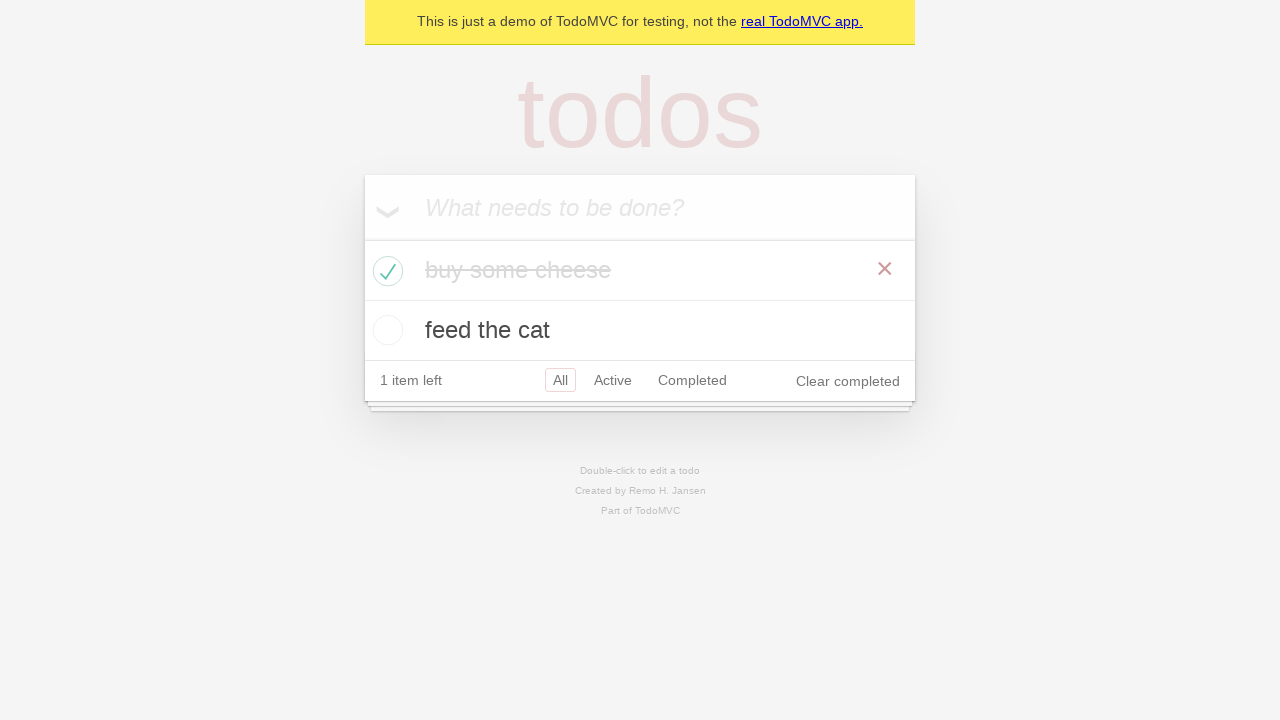